Tests BigBasket e-commerce site by searching for "Apples" and clicking the Add button on the first search result to add it to the cart.

Starting URL: https://www.bigbasket.com

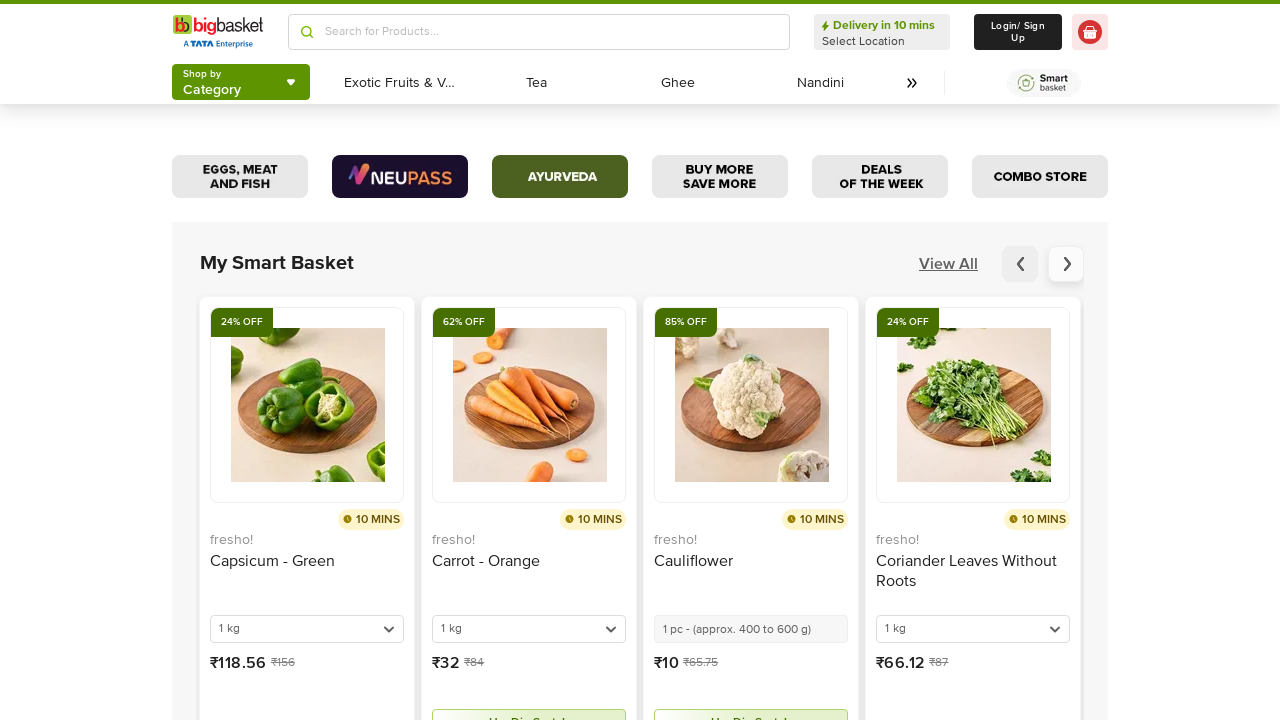

Filled search box with 'Apples' on (//input[@placeholder='Search for Products...'])[2]
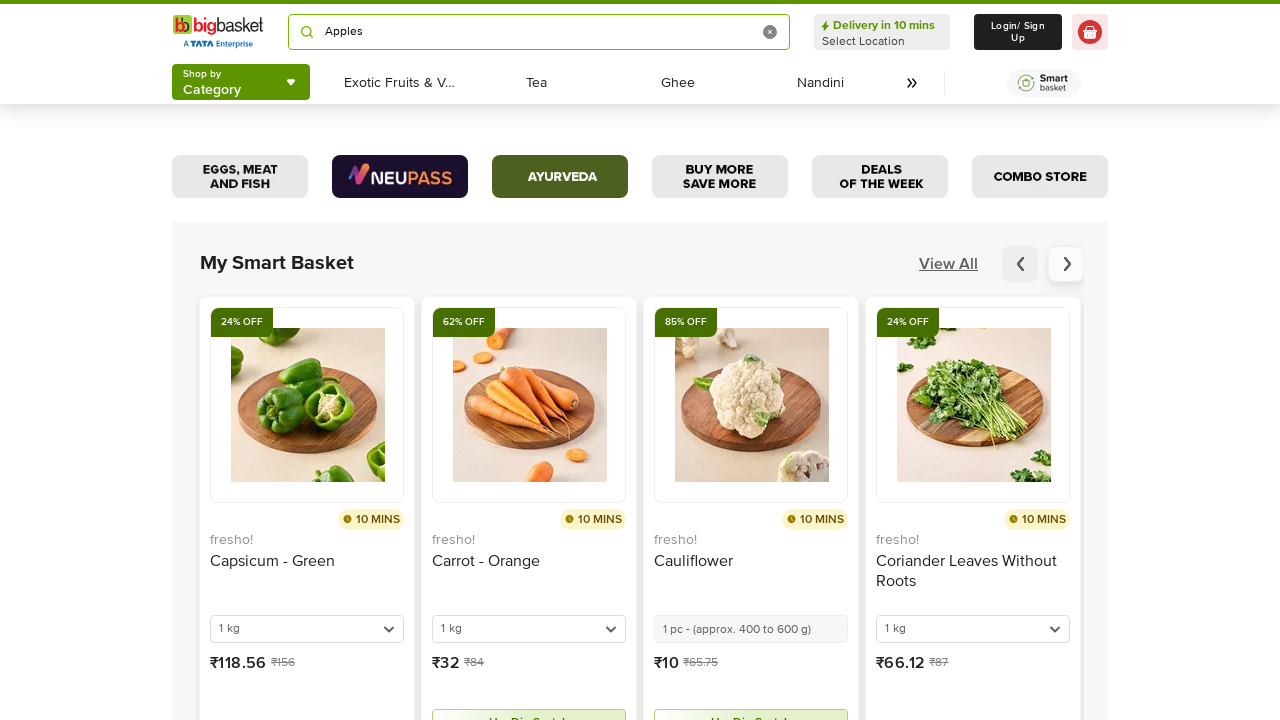

Pressed Enter to search for Apples on (//input[@placeholder='Search for Products...'])[2]
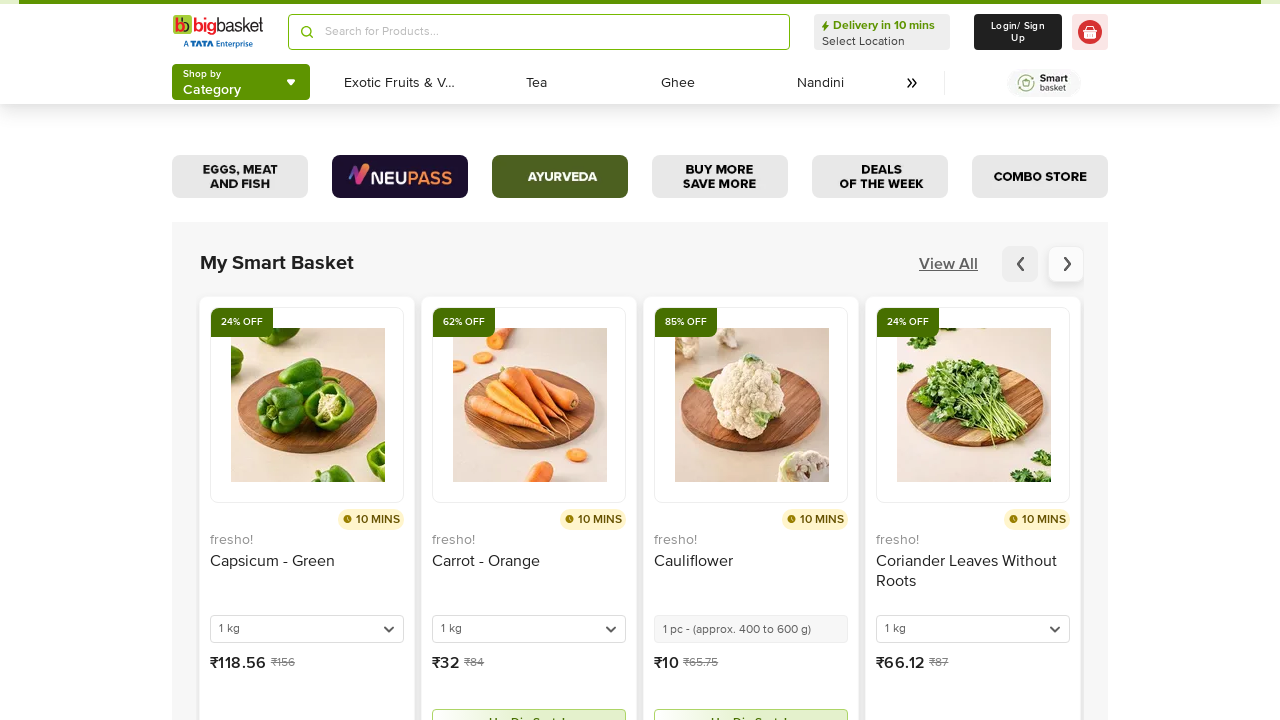

Waited 2 seconds for search results to load
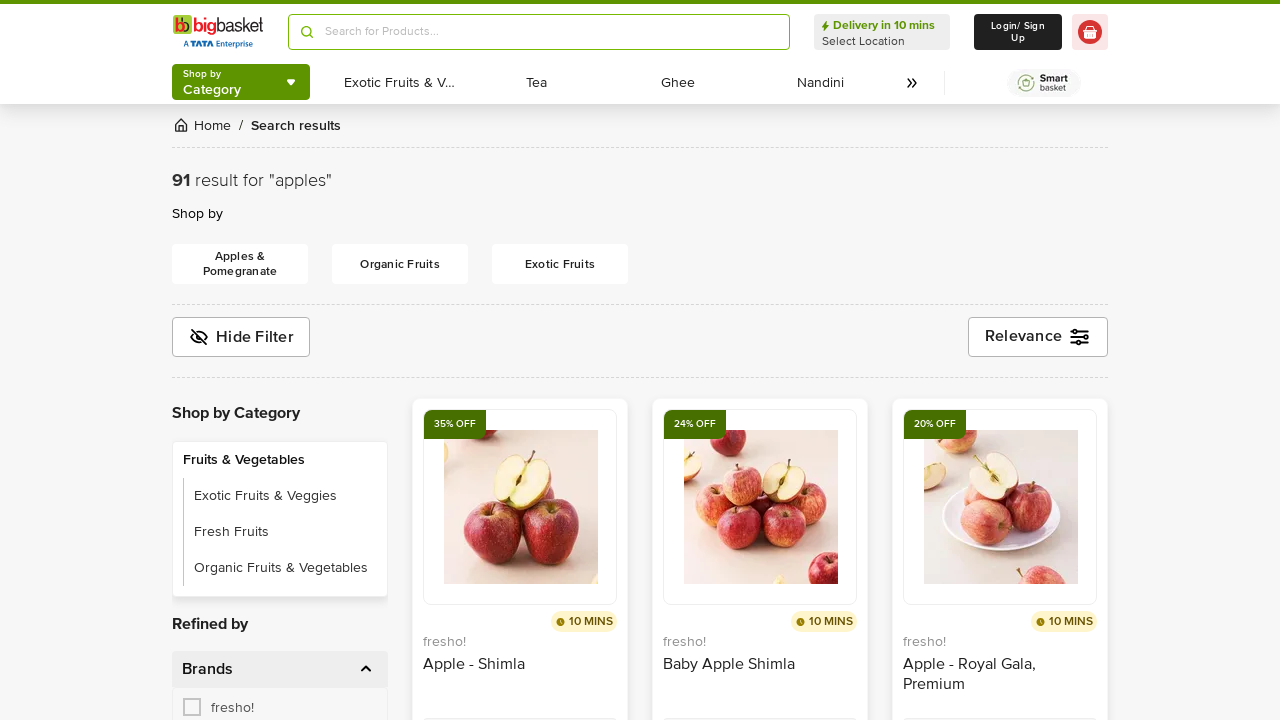

Clicked Add button on first search result to add Apples to cart at (541, 360) on (//button[text()='Add'])[1]
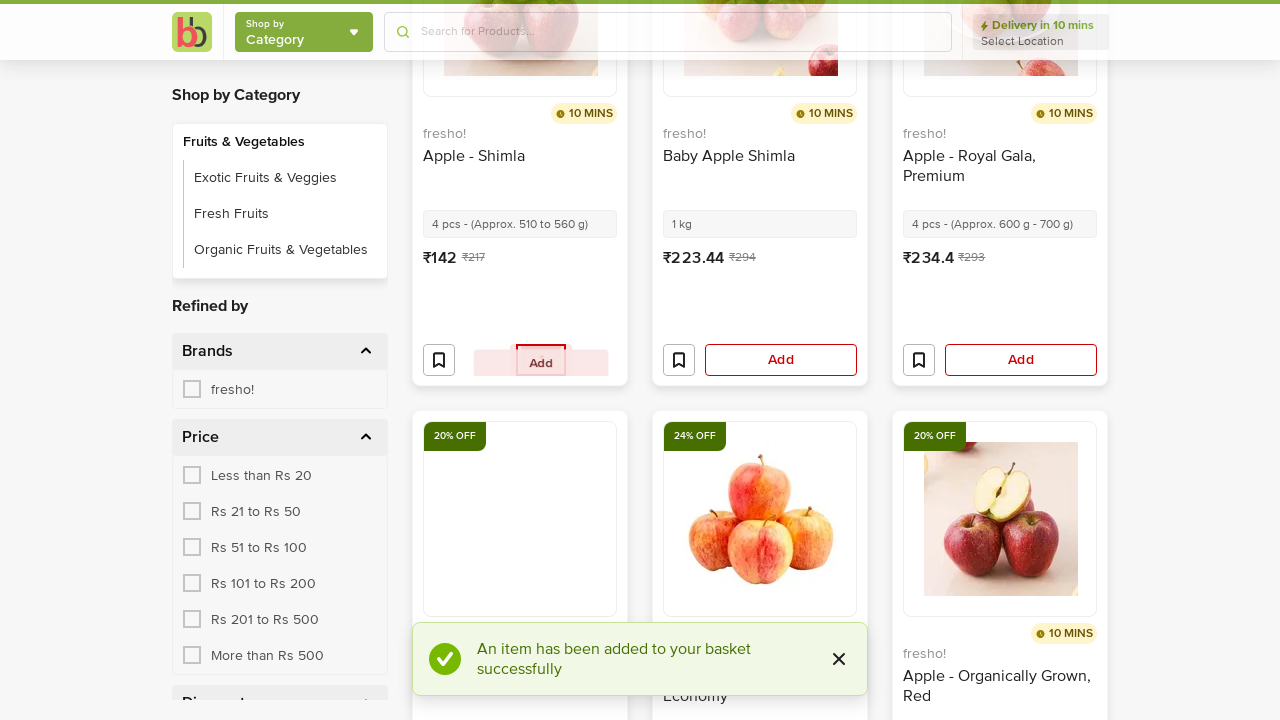

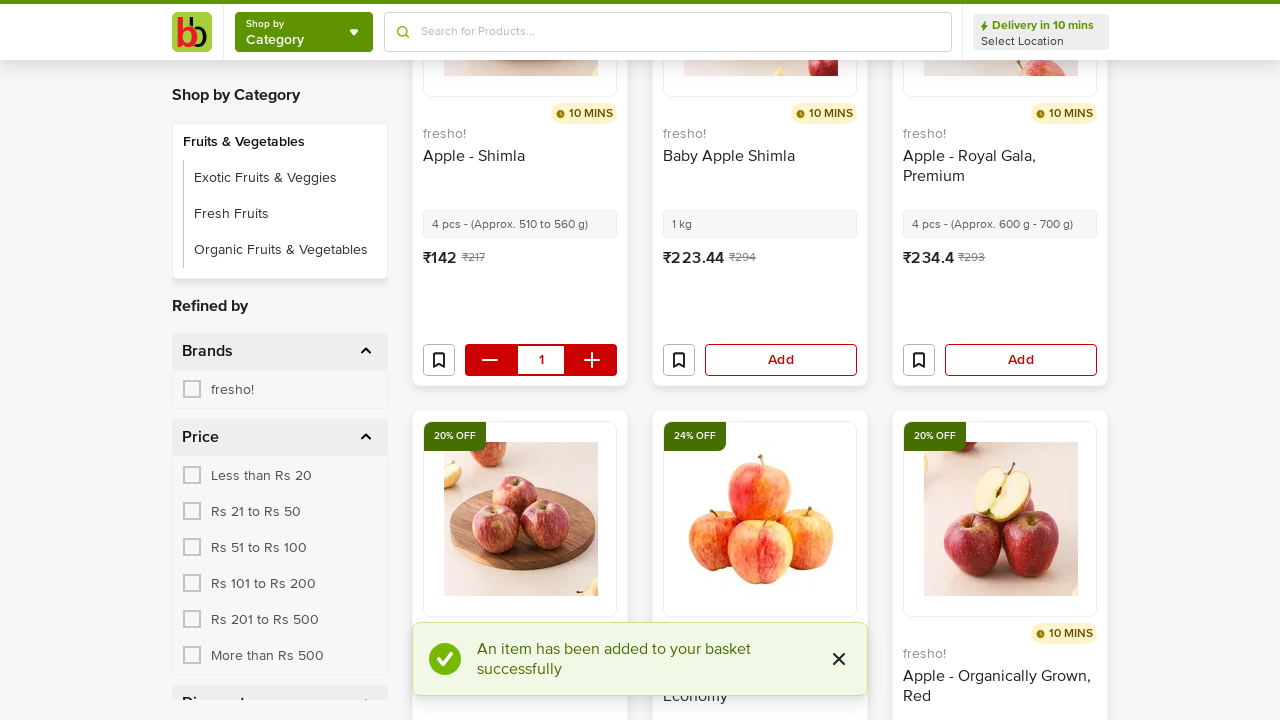